Tests calculator multiplication of positive number with zero (0*5) and verifies the result equals 0

Starting URL: https://testpages.eviltester.com/styled/apps/calculator.html

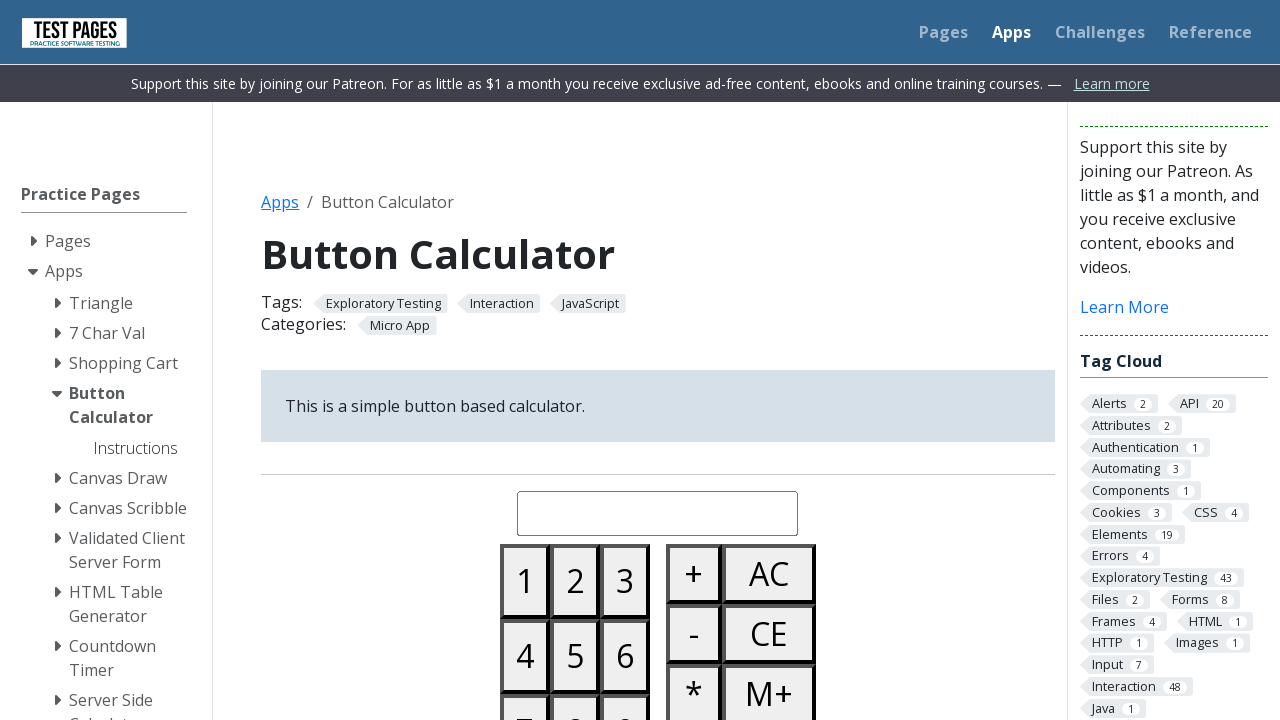

Clicked button 0 at (525, 360) on #button00
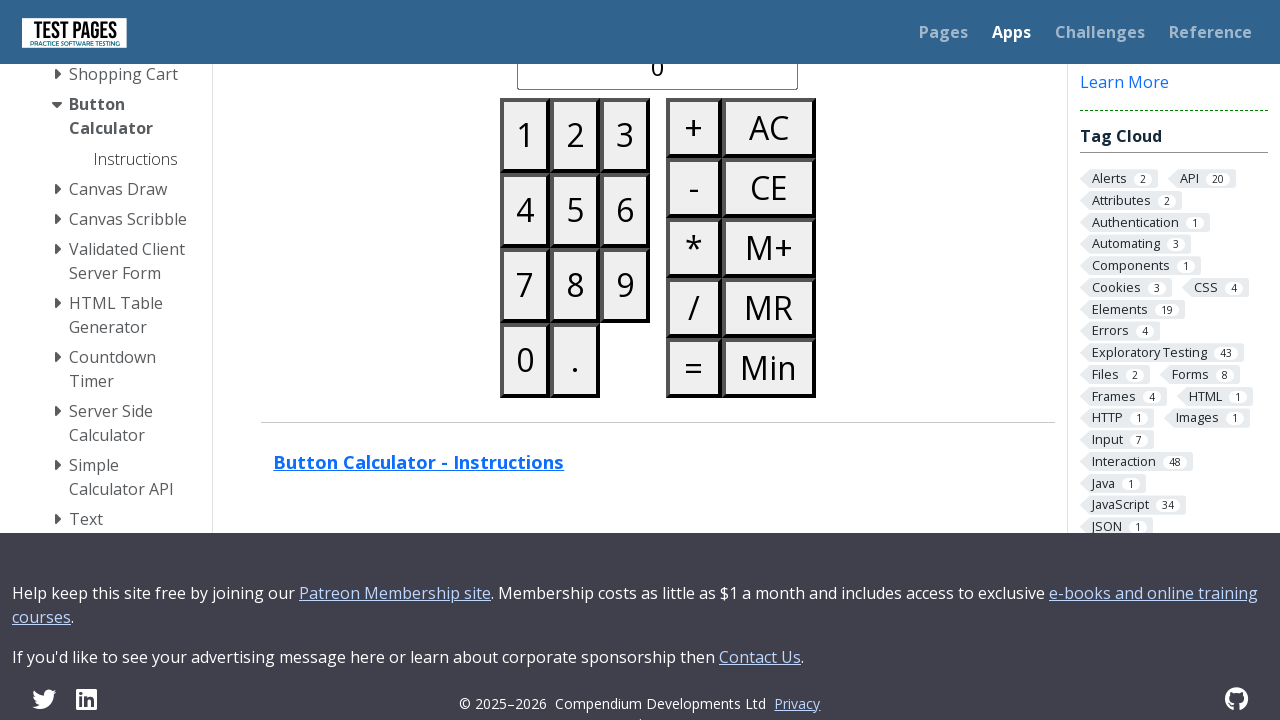

Clicked multiply button at (694, 248) on #buttonmultiply
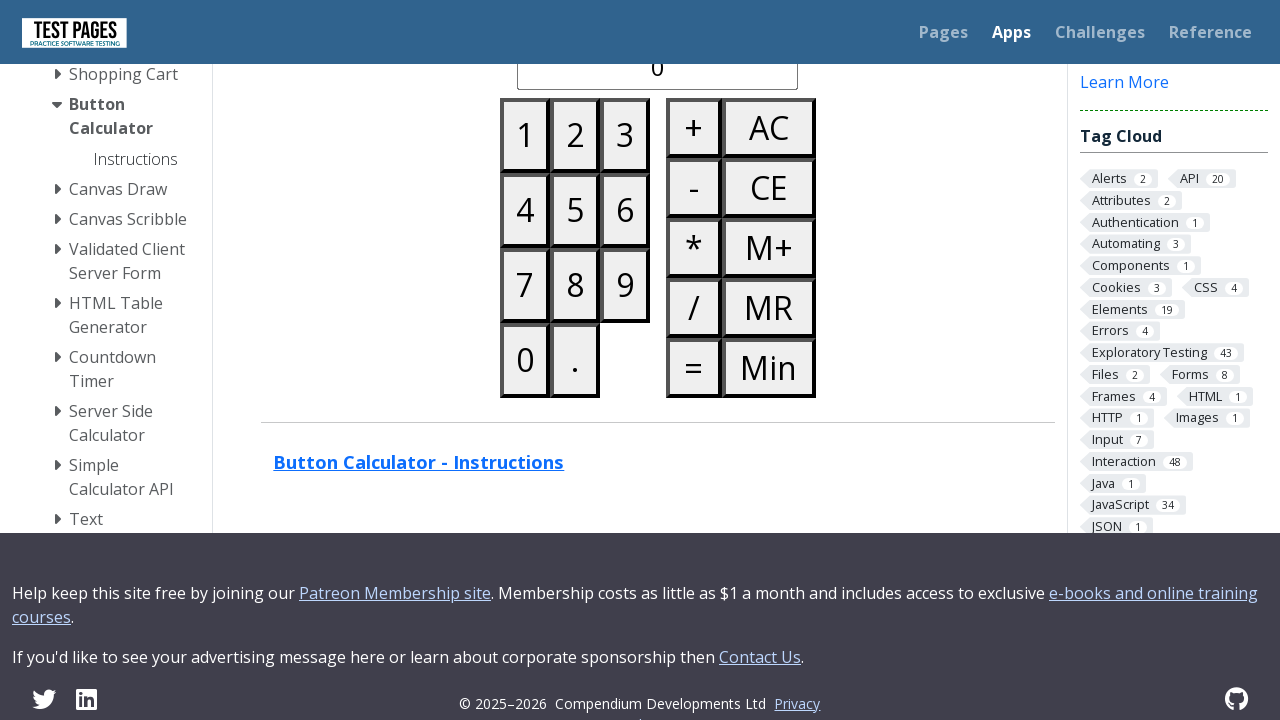

Clicked button 5 at (575, 210) on #button05
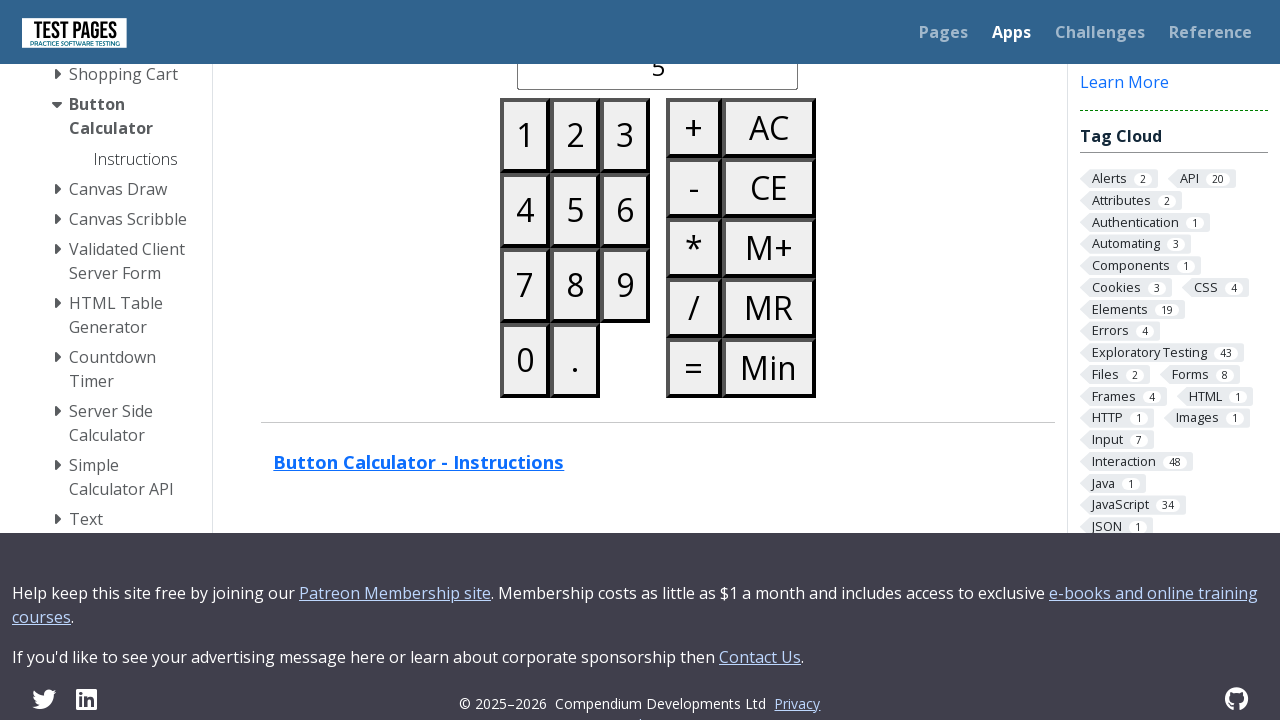

Clicked equals button to calculate 0 * 5 at (694, 368) on #buttonequals
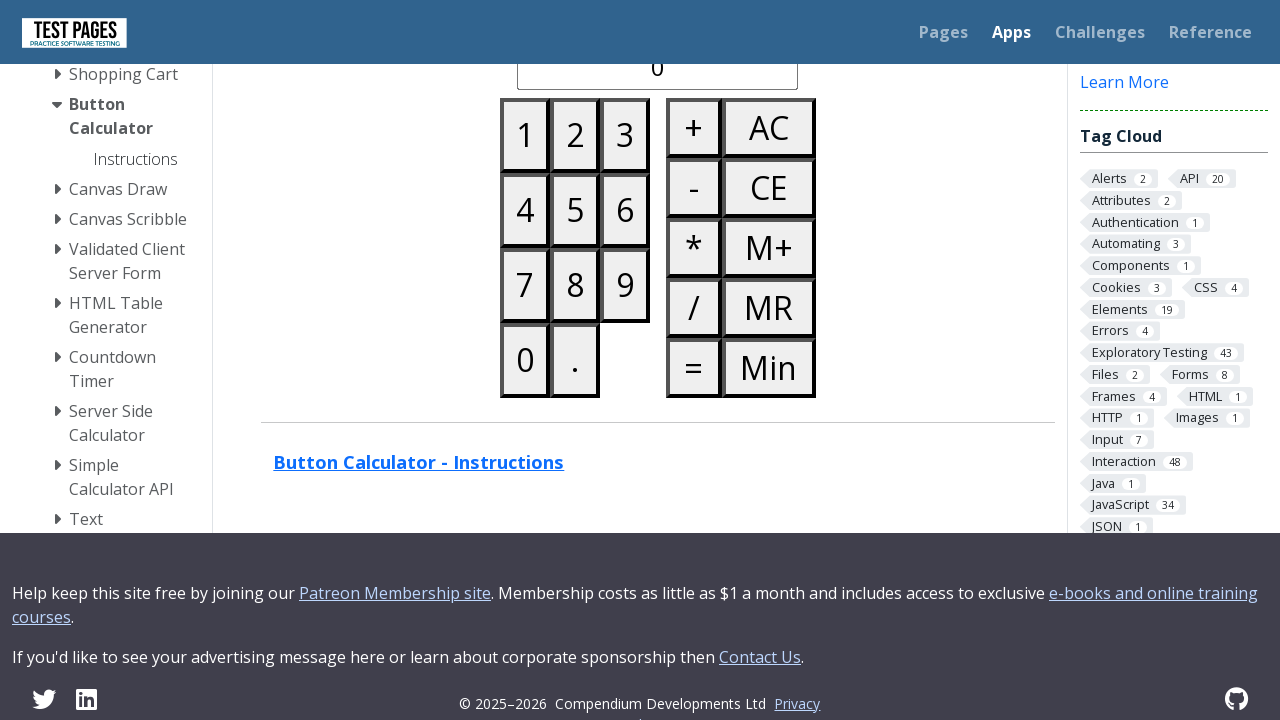

Waited 500ms for result to display
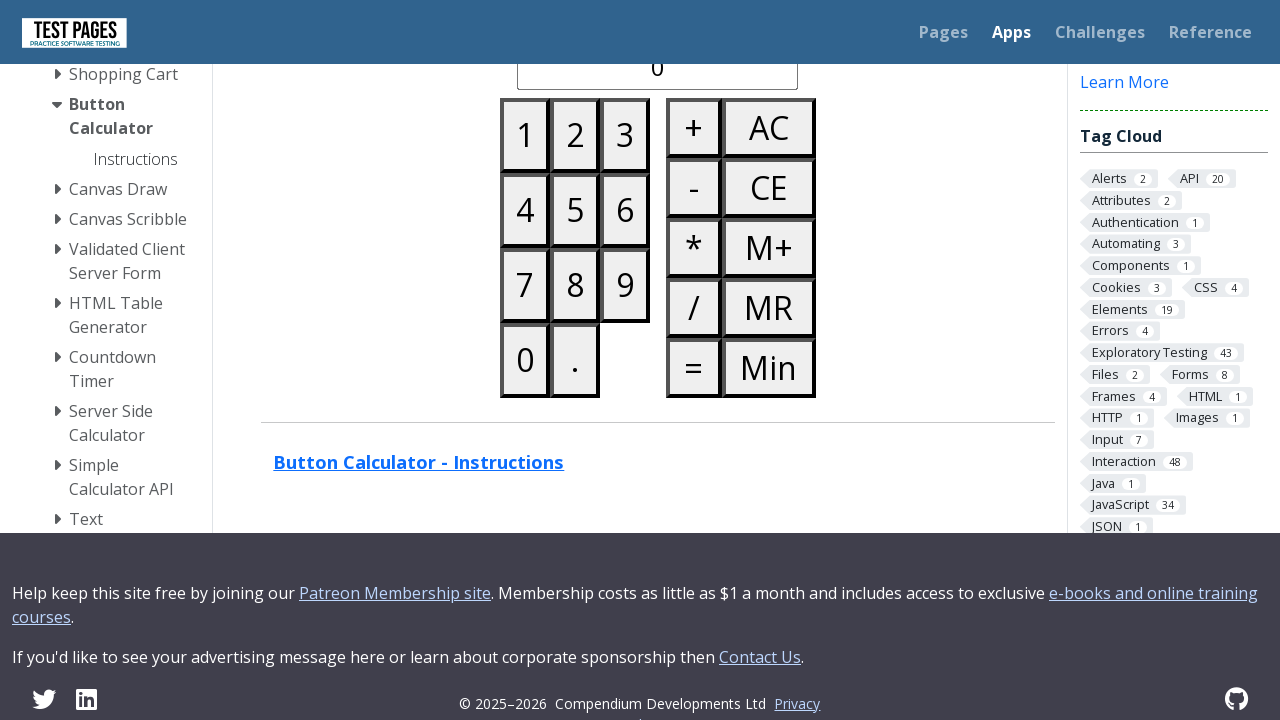

Clicked all clear button to reset calculator at (769, 128) on #buttonallclear
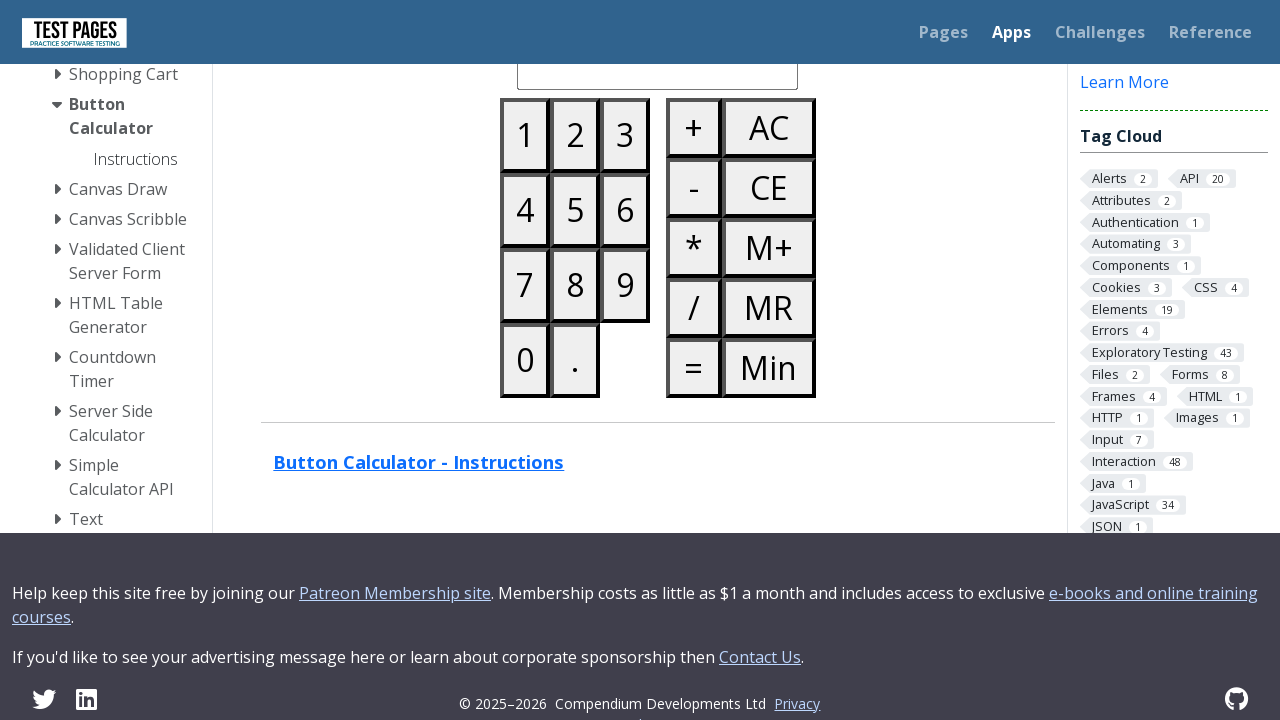

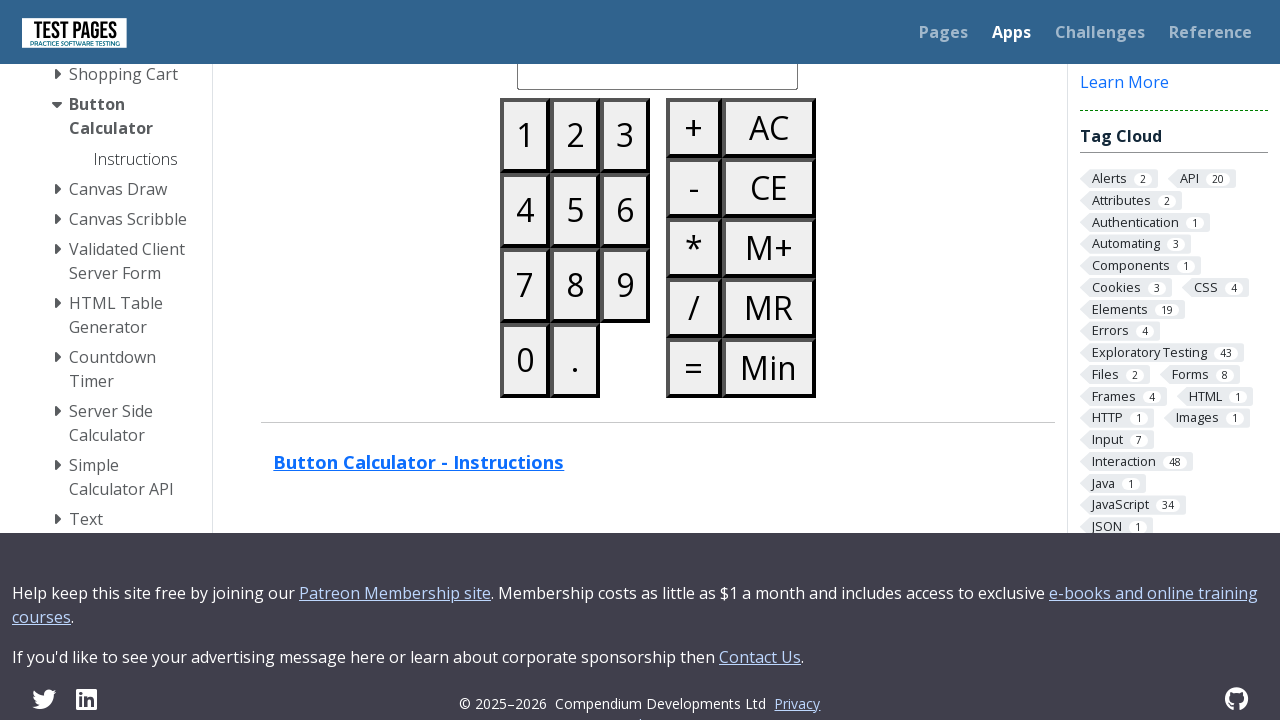